Tests the Starbucks Japan store finder by selecting a prefecture from the dropdown, clicking the "more" button to load additional results, and verifying that the store list is displayed.

Starting URL: https://store.starbucks.co.jp/

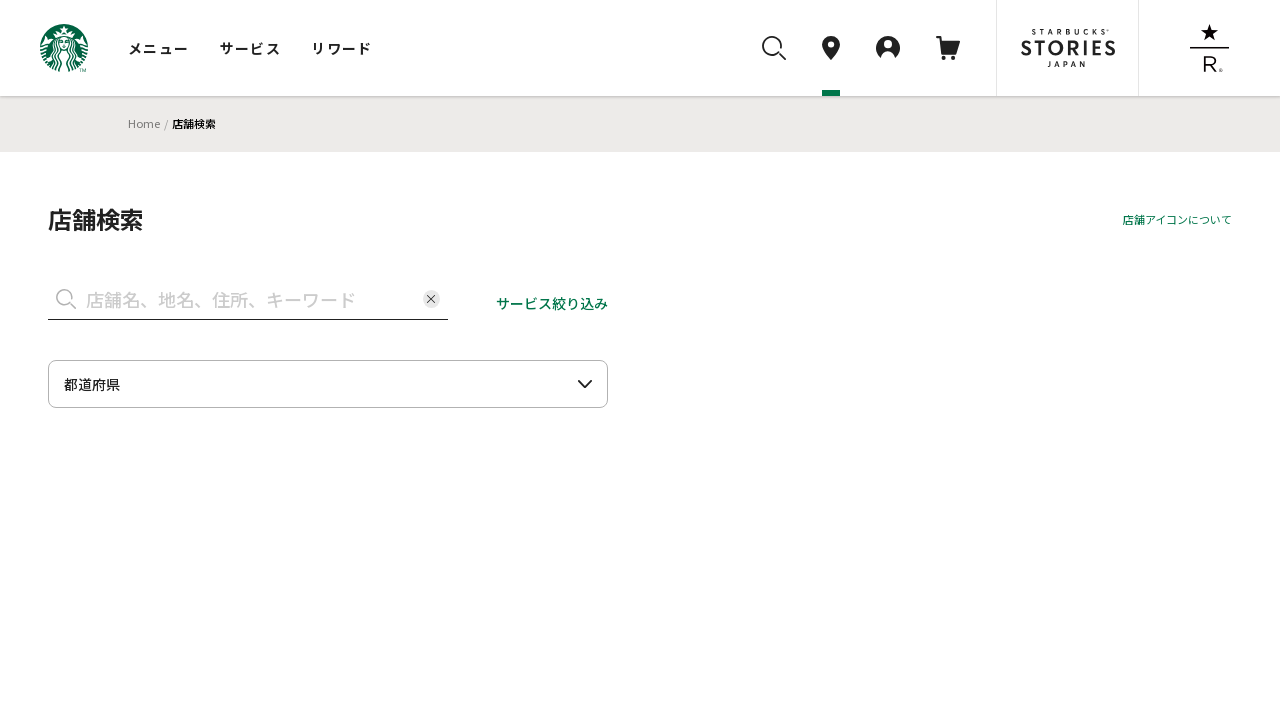

Prefecture selectbox loaded
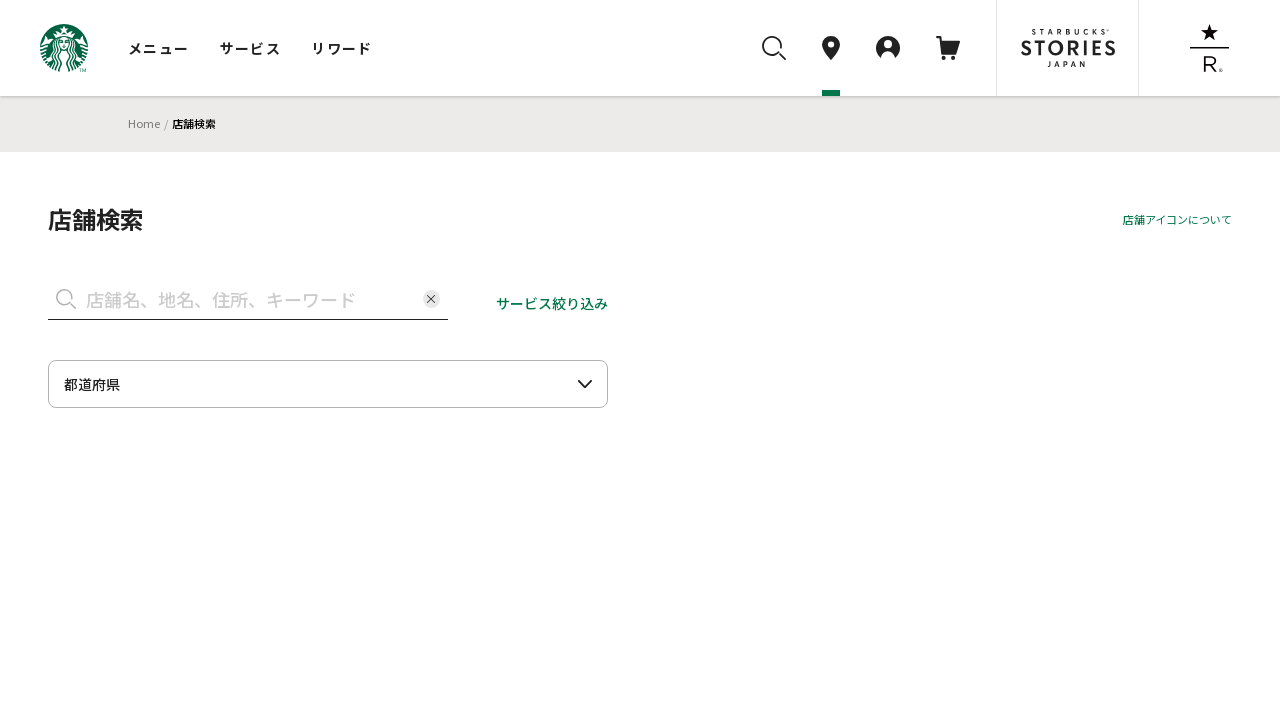

Selected Hokkaido from prefecture dropdown on #selectbox
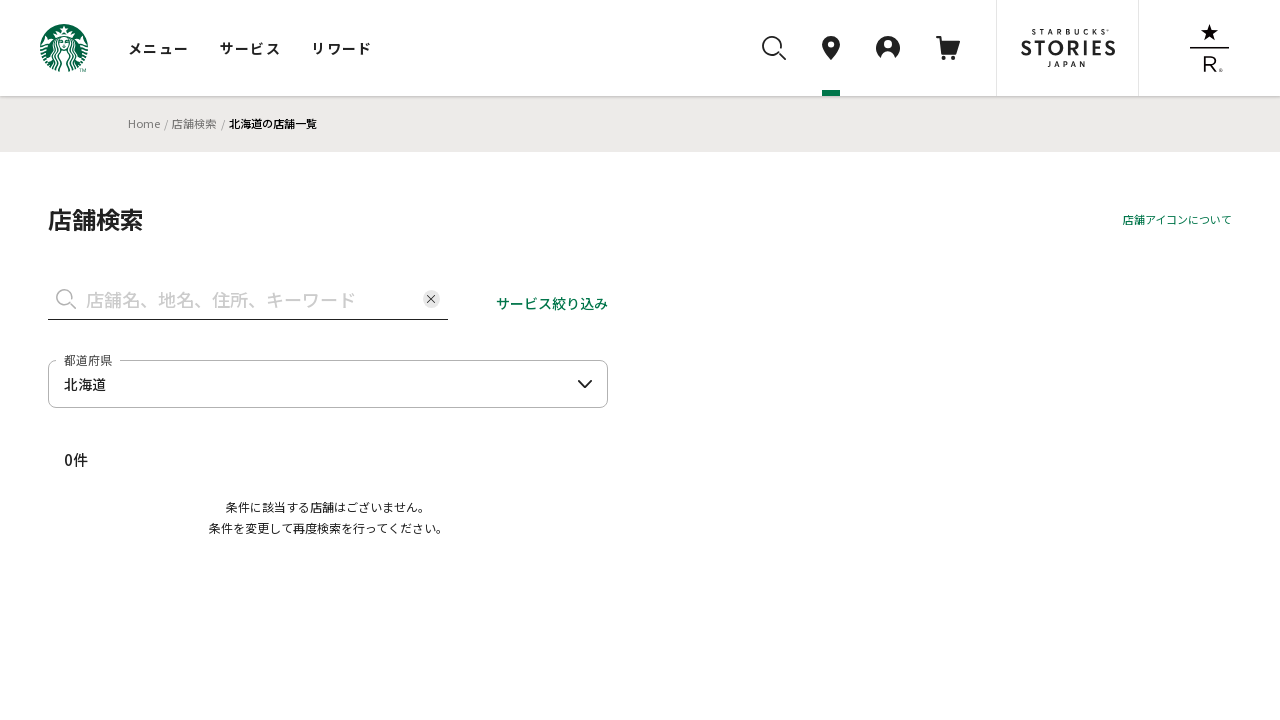

Waited for results to load after prefecture selection
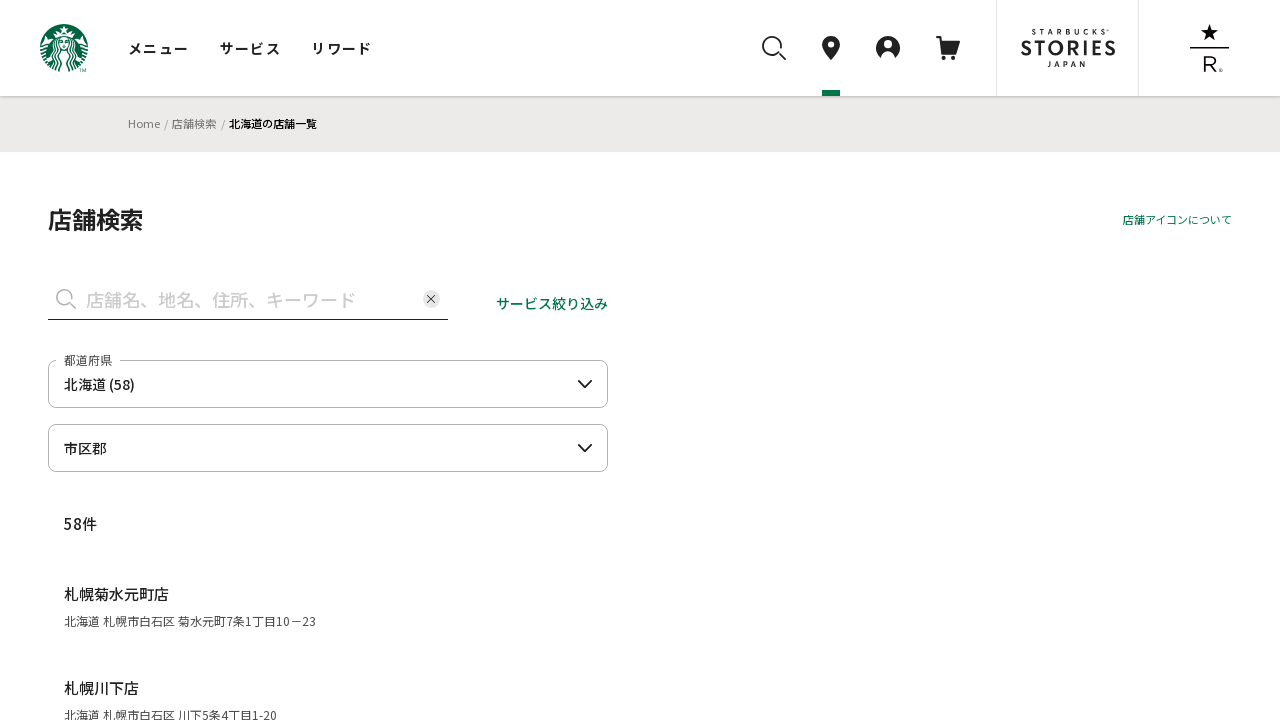

Store list appeared
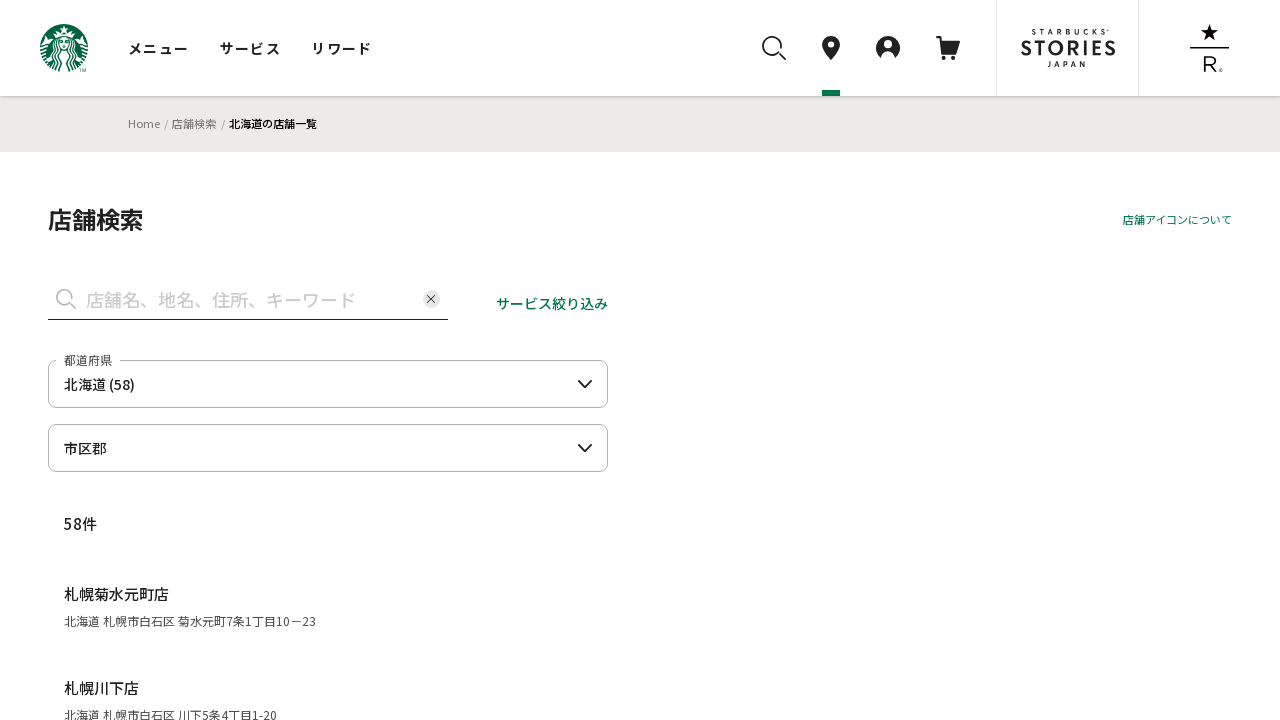

Store list items verified to be displayed
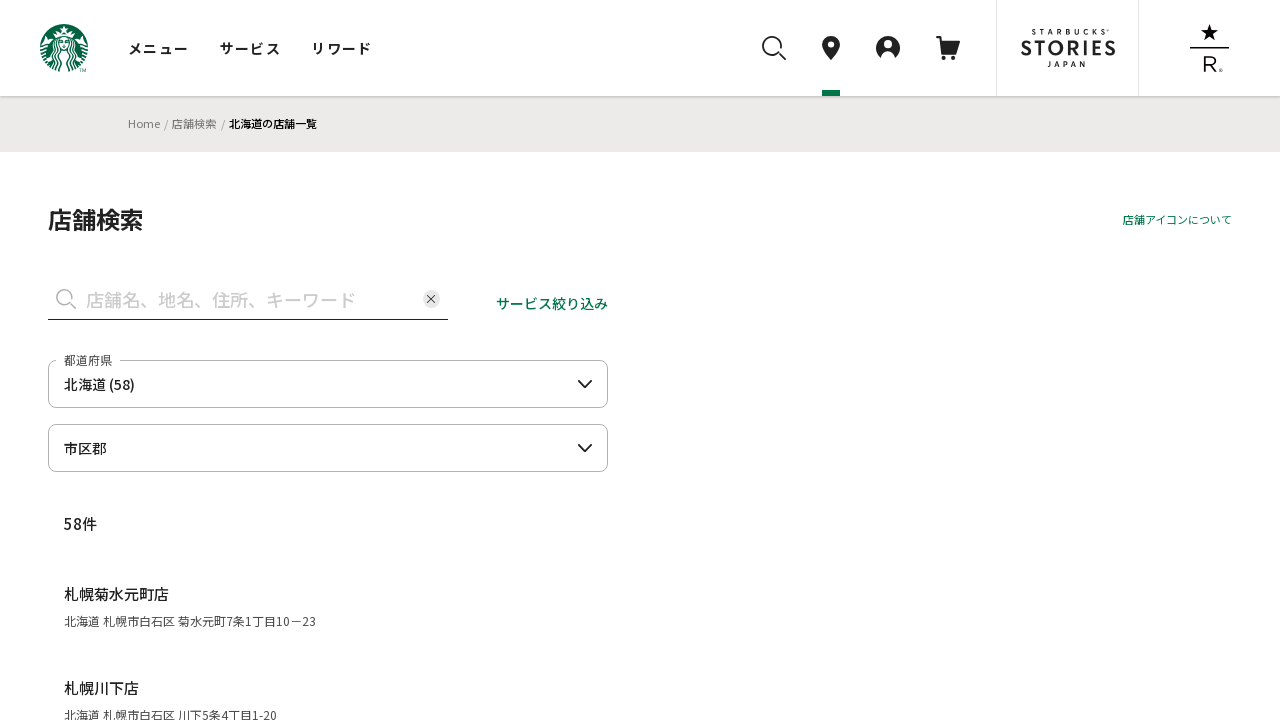

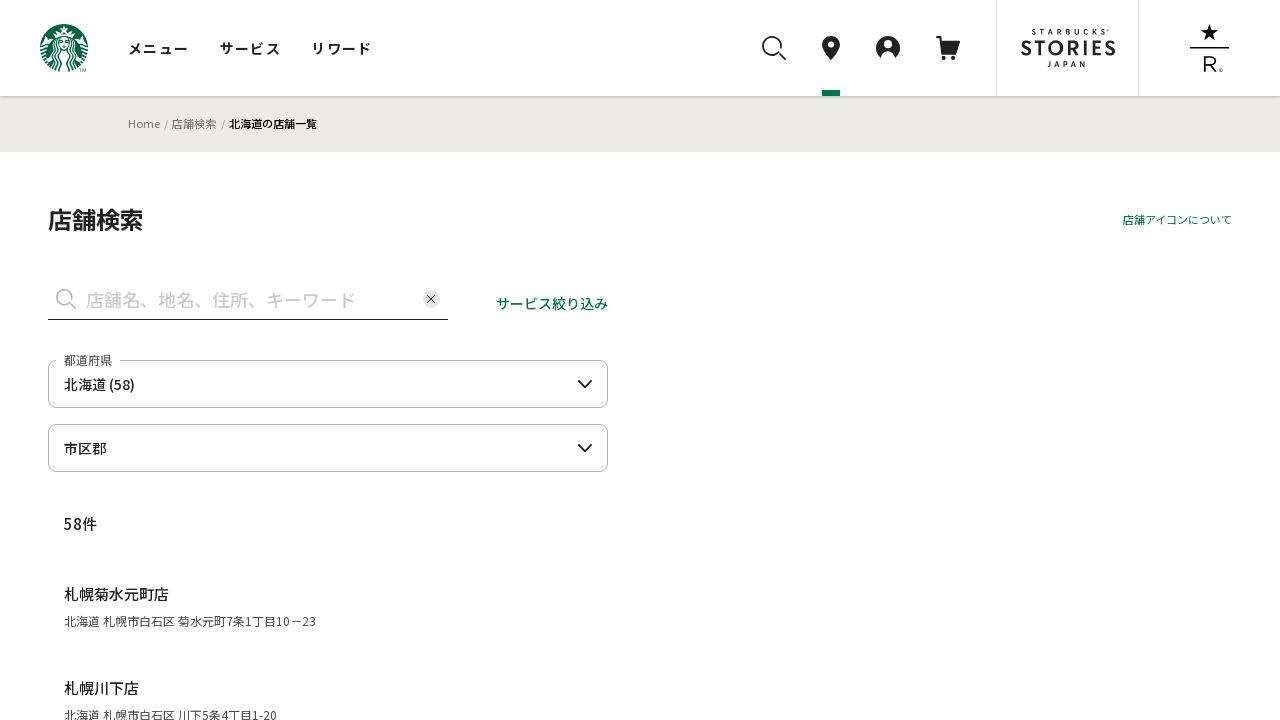